Demonstrates XPath sibling and parent traversal by locating buttons in the header using following-sibling and parent axis methods

Starting URL: https://rahulshettyacademy.com/AutomationPractice/

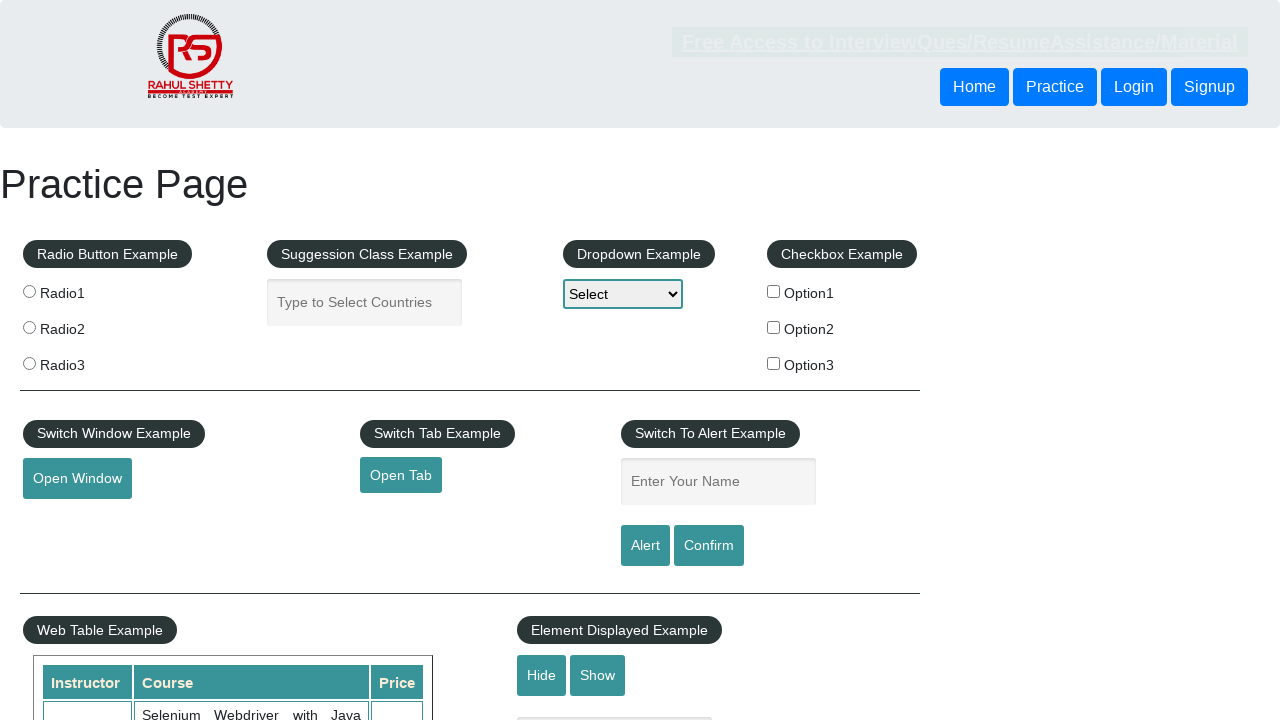

Navigated to AutomationPractice URL
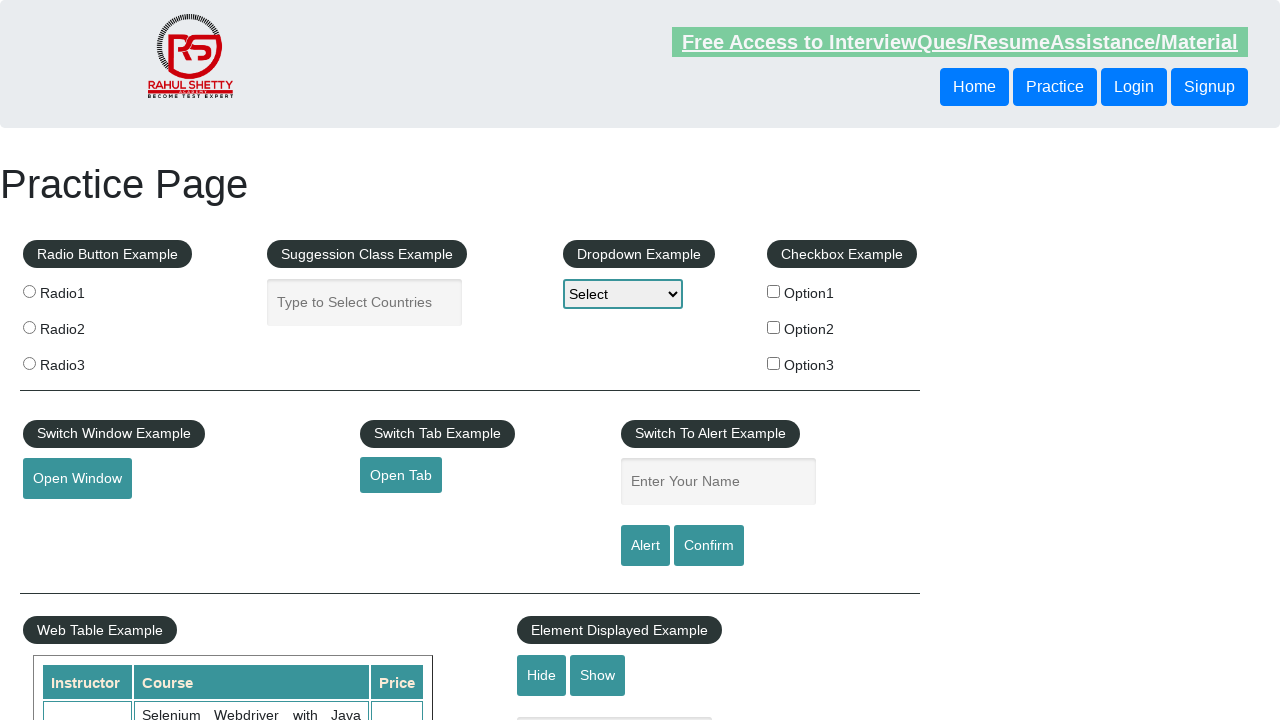

Retrieved sibling button text using following-sibling XPath: 'Login'
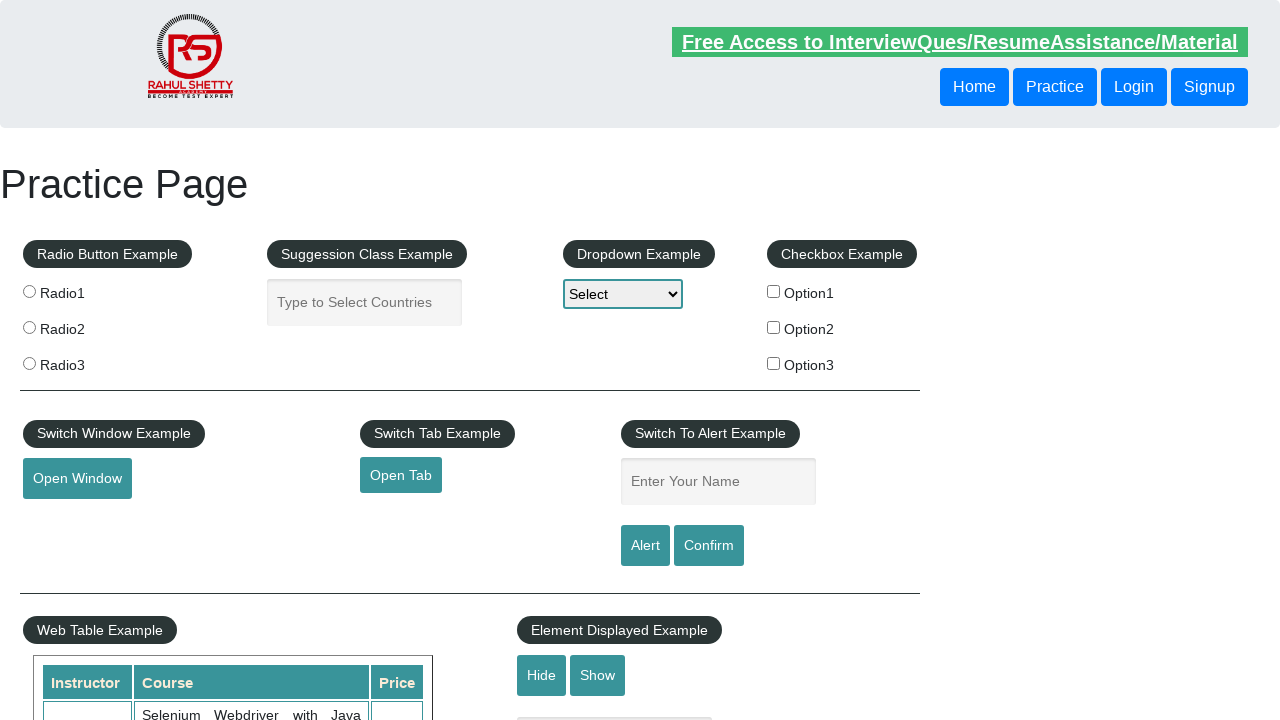

Retrieved button text using parent axis XPath traversal: 'Practice'
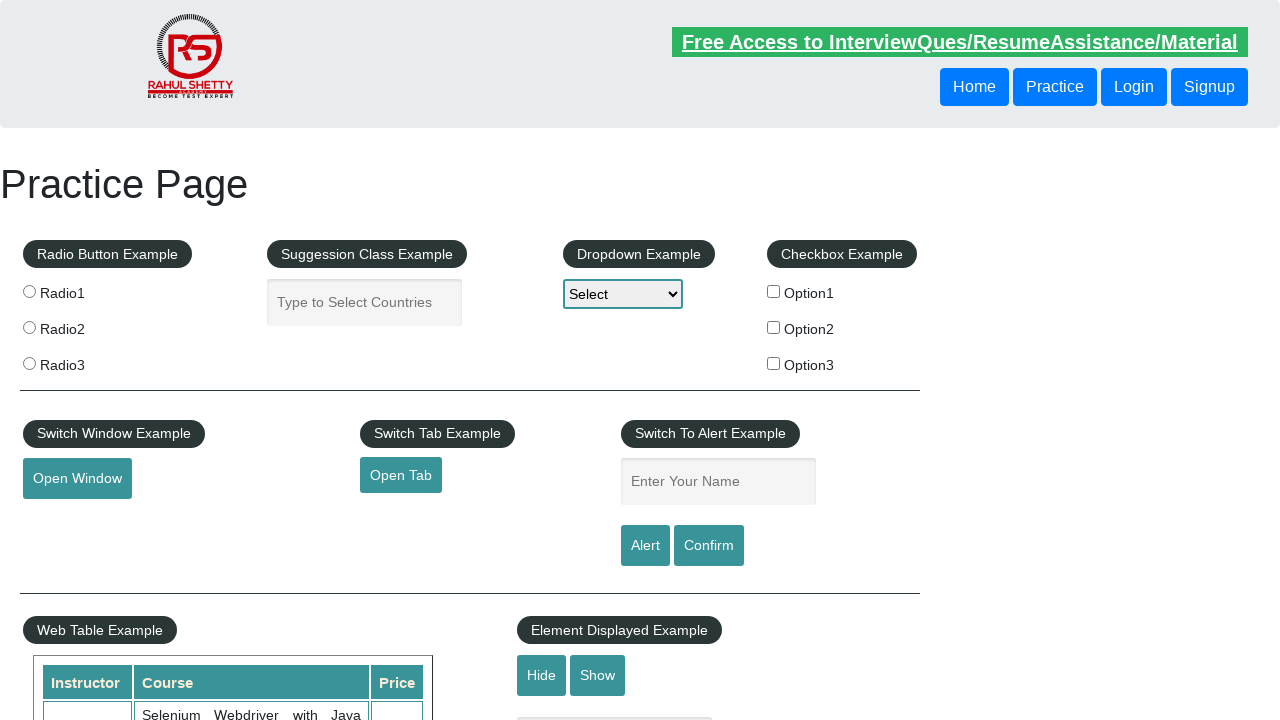

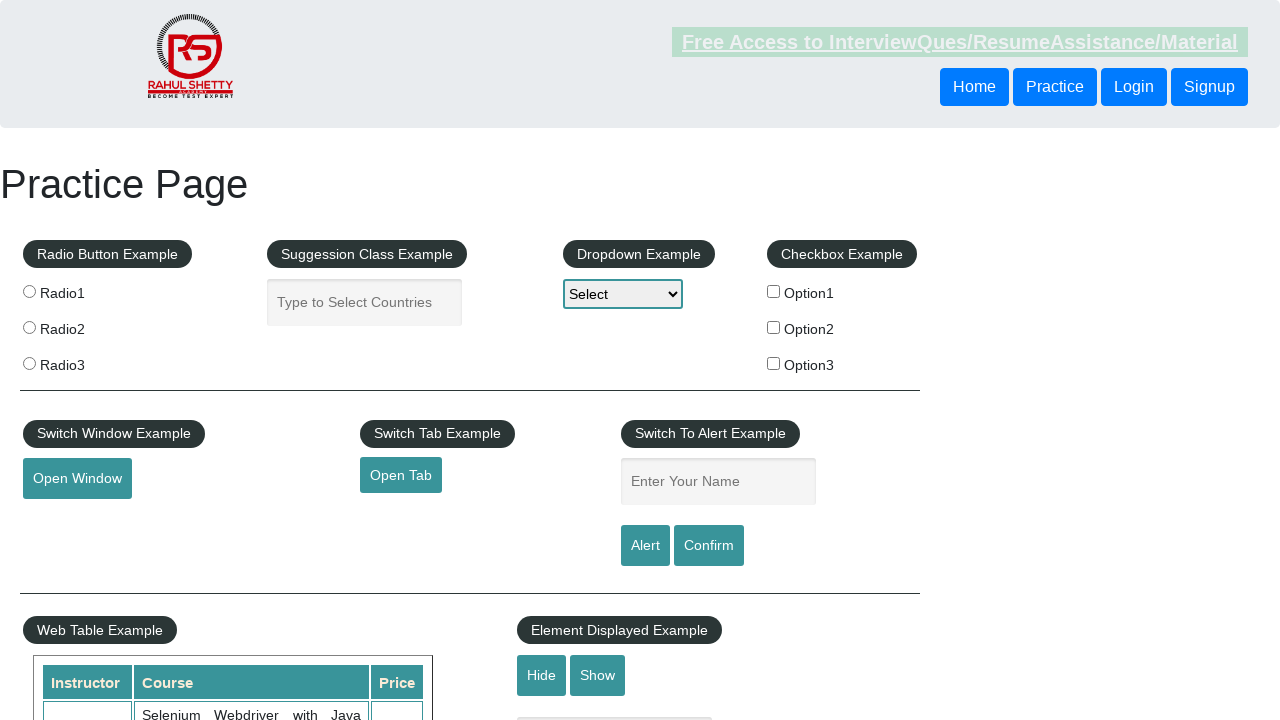